Tests that the Mercadix application is responsive on mobile devices by setting a mobile viewport size and verifying the form is visible and properly sized.

Starting URL: https://mercadix.maxcomperatore.com/

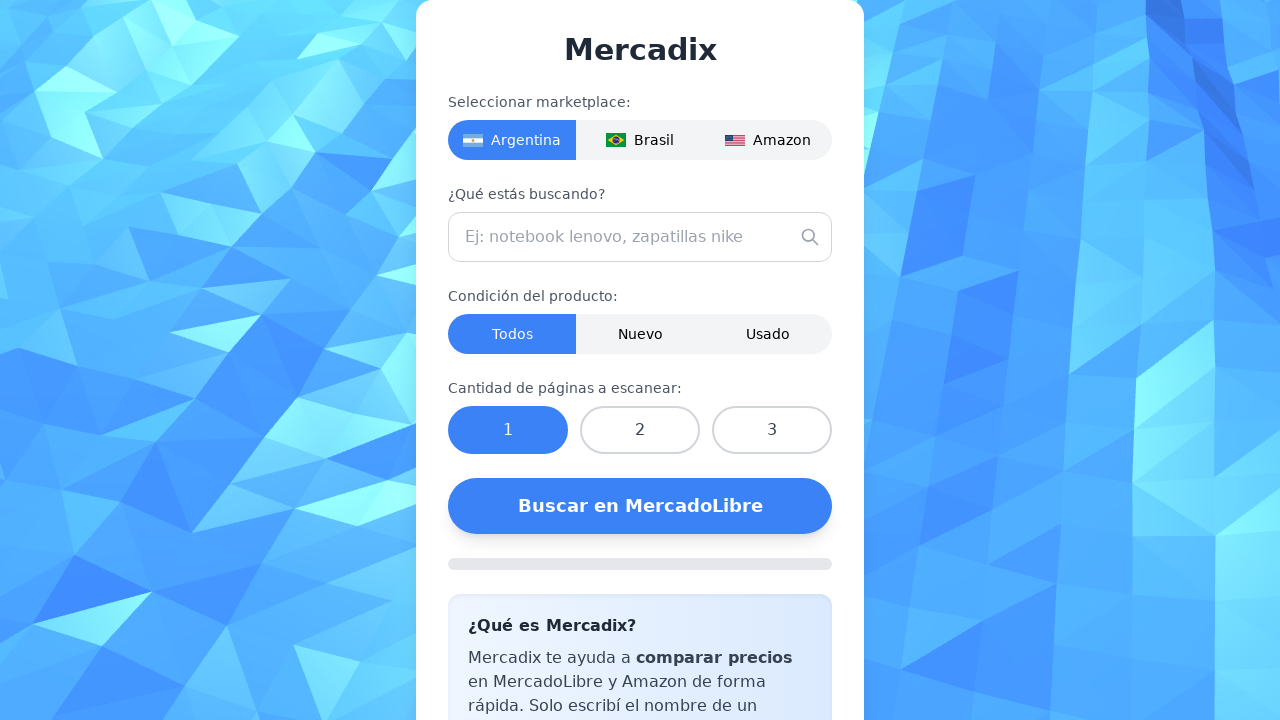

Set viewport to mobile size (375x667)
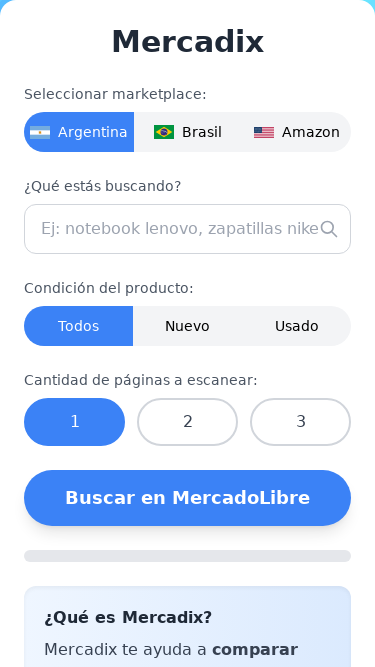

Price form element loaded and ready
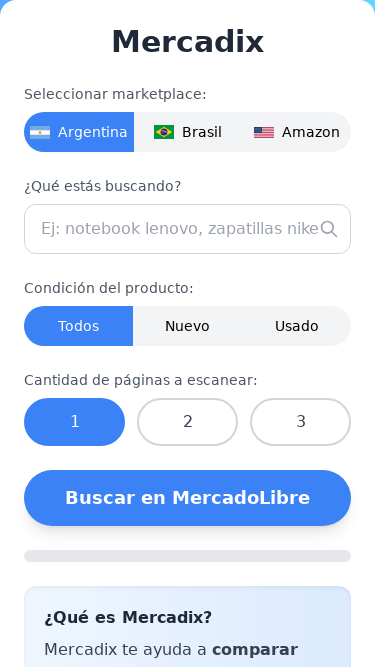

Verified price form is visible on mobile viewport
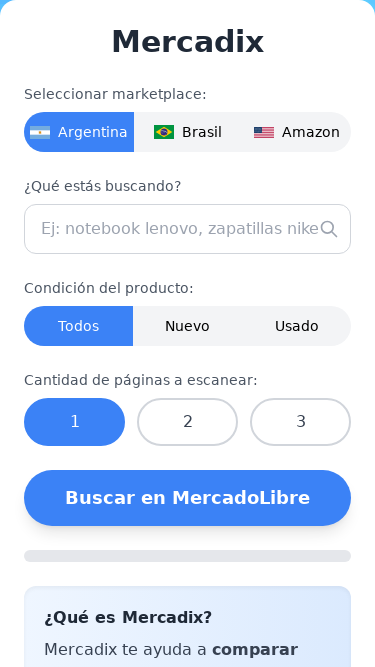

Retrieved price form bounding box dimensions
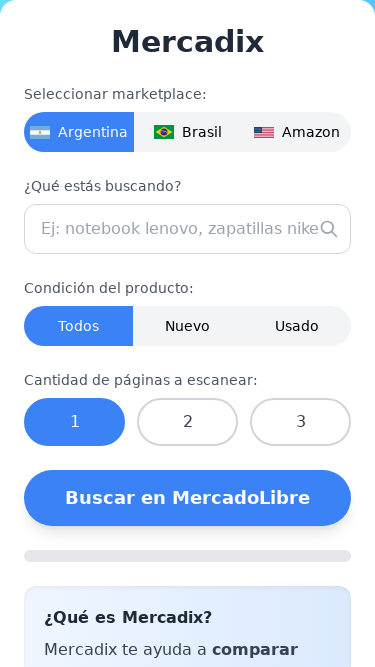

Verified form width is greater than 300px
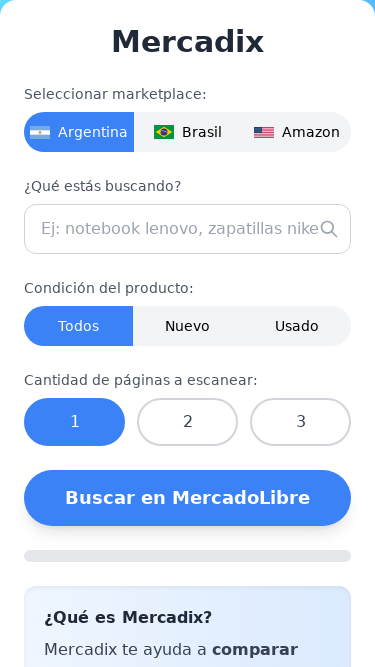

Verified form width is less than 375px (properly sized for mobile)
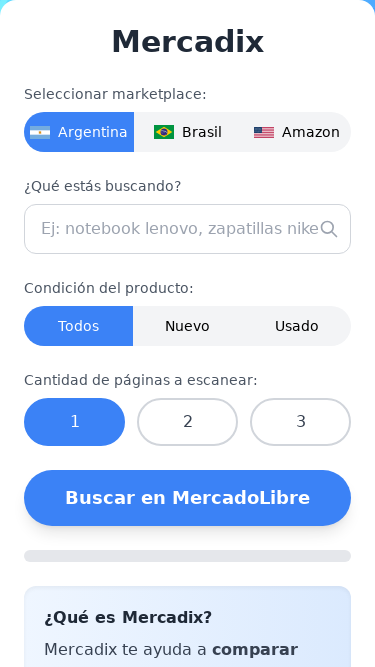

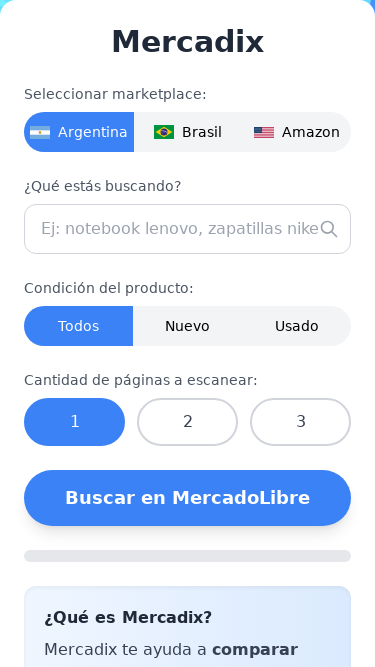